Navigates to the Formula 1 World Drivers Championship standings page and verifies that the results table with driver rows is displayed

Starting URL: https://www.formula1.com/en/results/2025/drivers

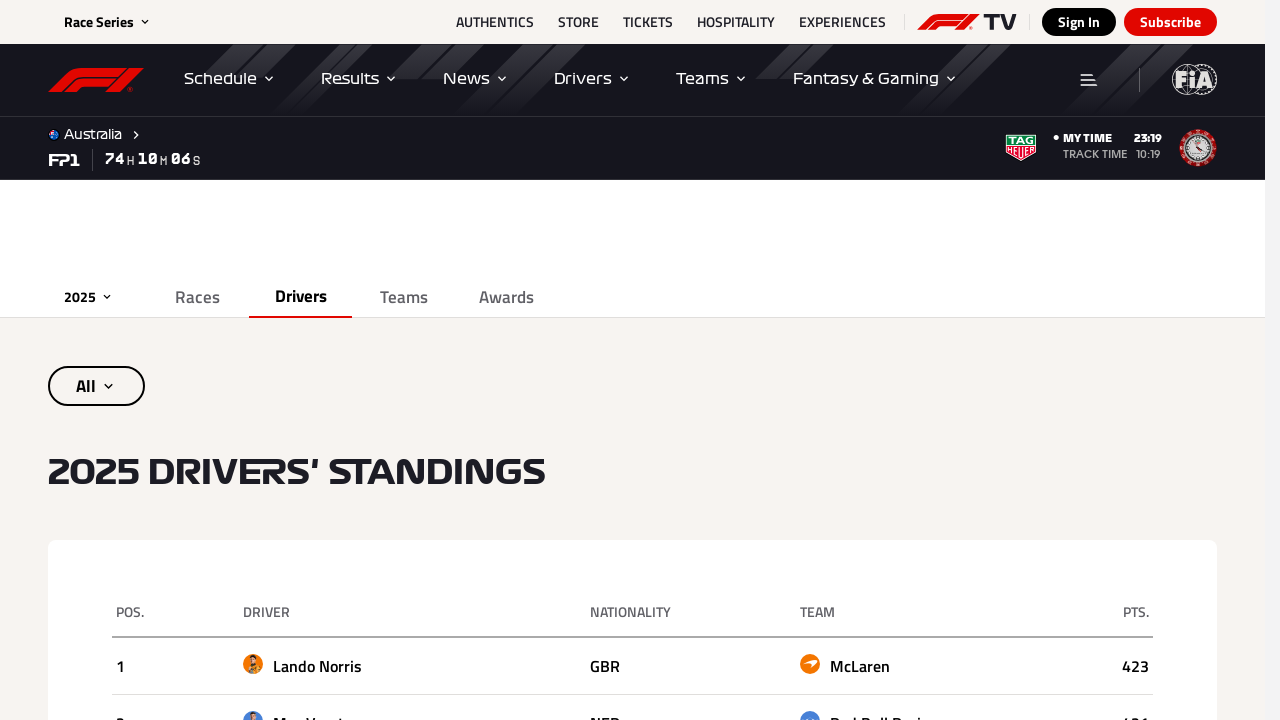

Navigated to Formula 1 World Drivers Championship standings page
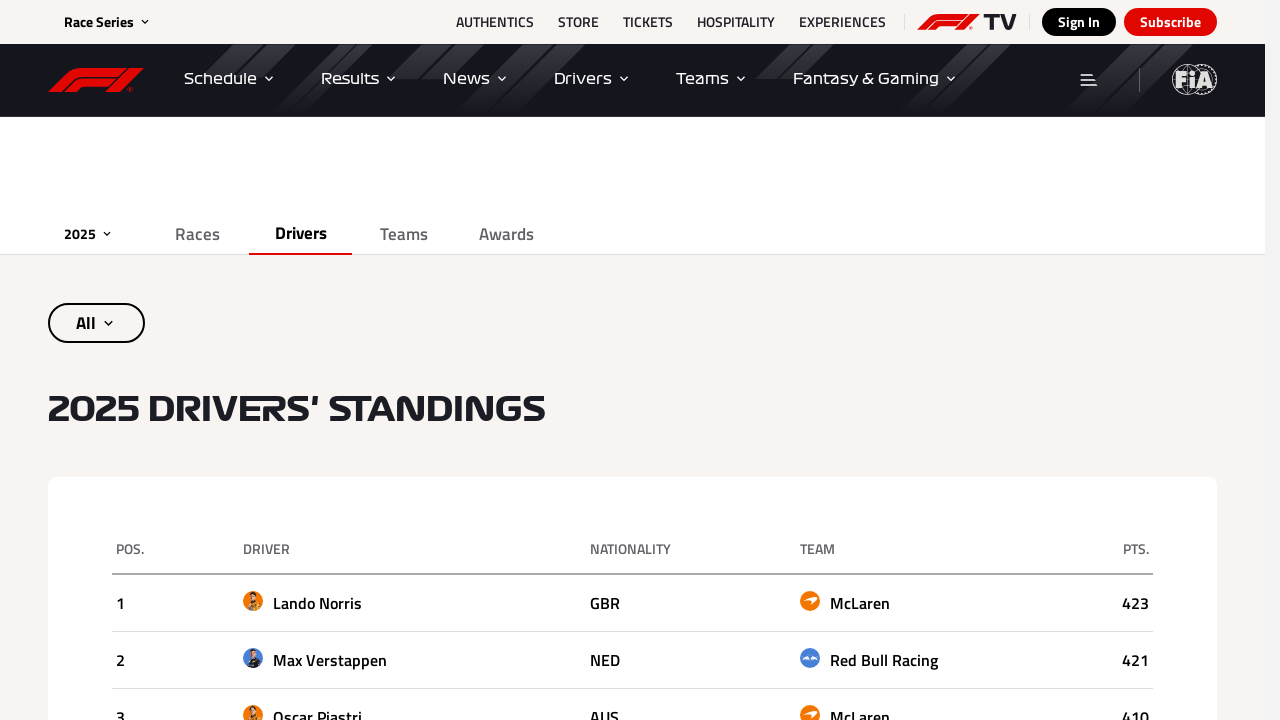

Waited for drivers championship results table to load and become visible
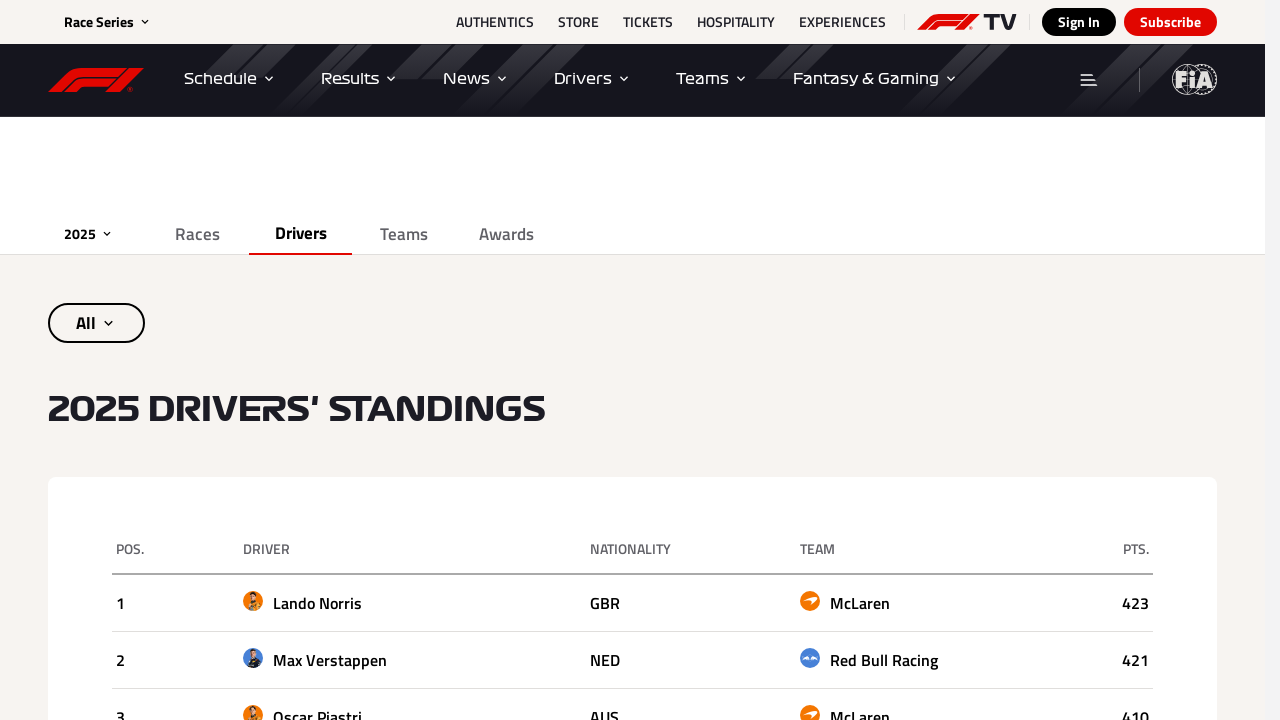

Located all driver rows in the standings table
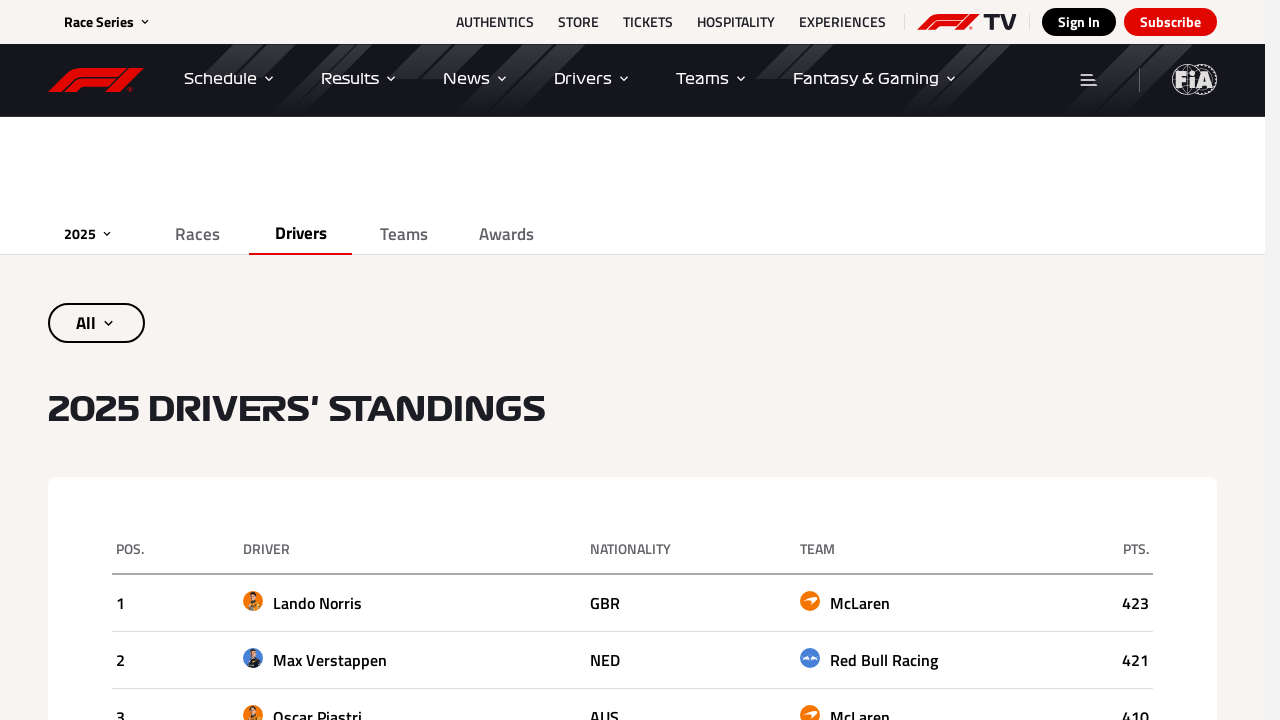

Verified first driver row is visible in the standings table
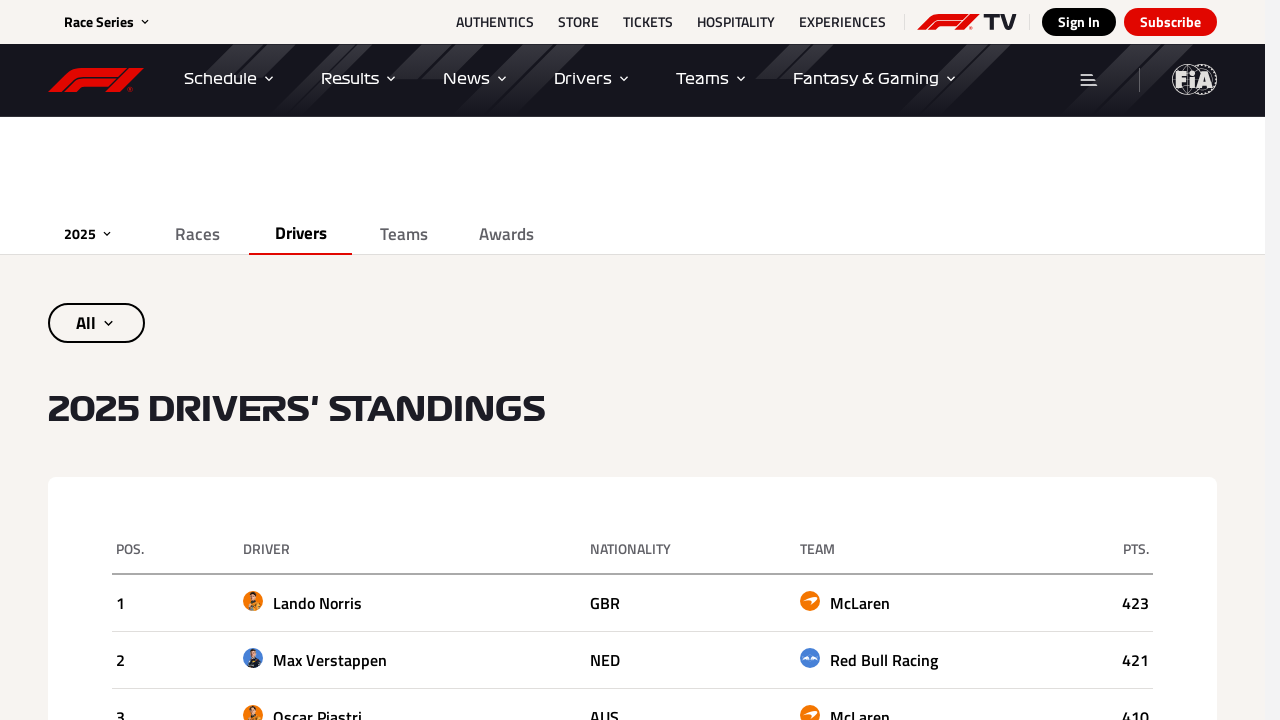

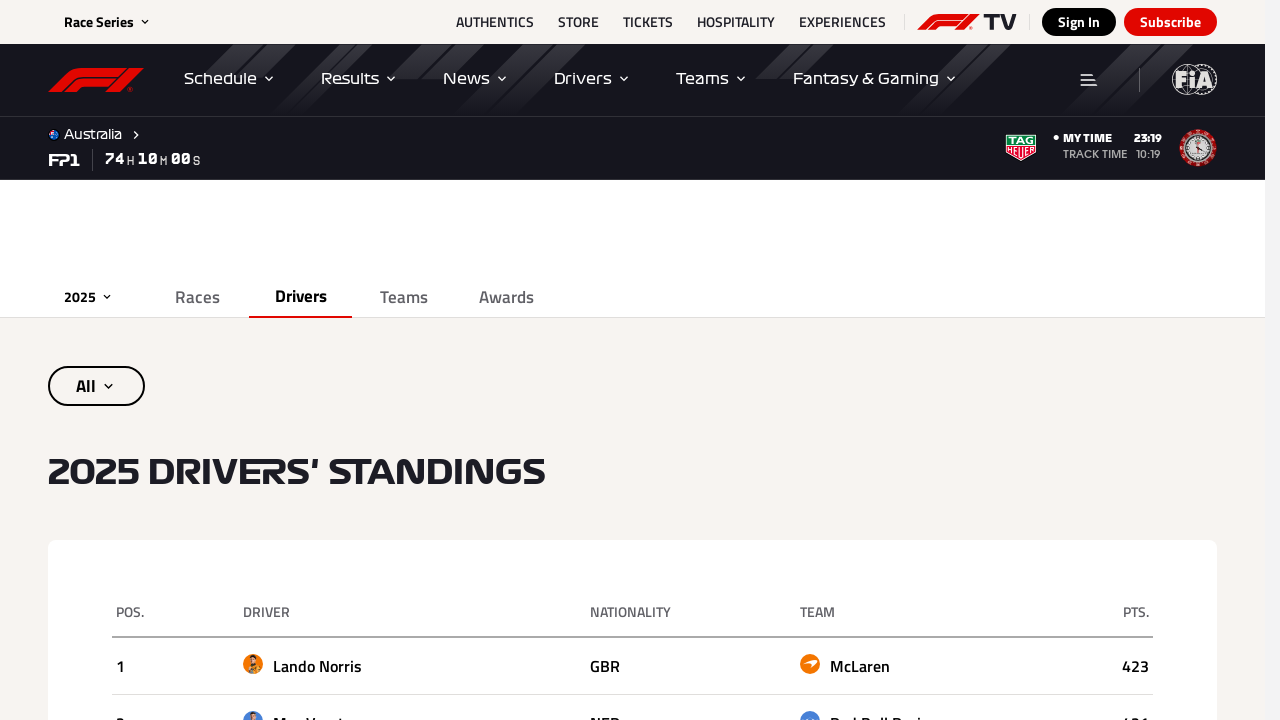